Tests filling the first name field in a student registration form using absolute XPath

Starting URL: https://demoqa.com/automation-practice-form

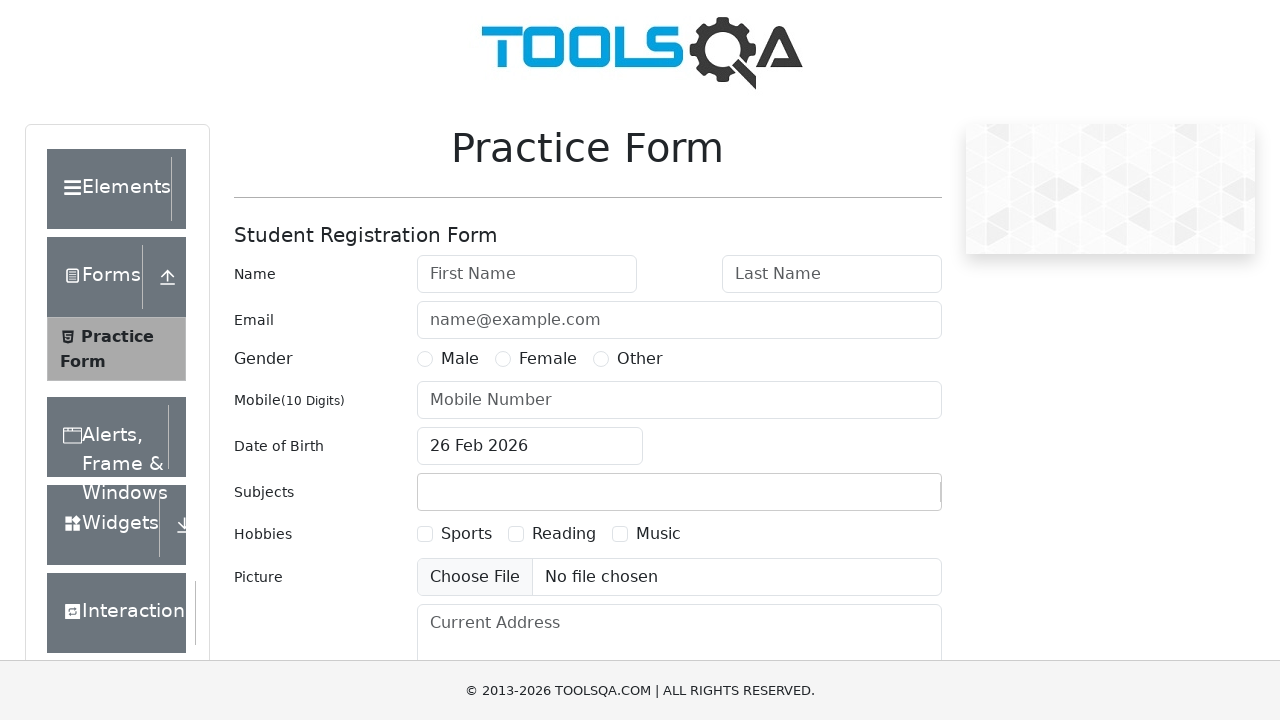

Filled first name field with 'Nur' using absolute XPath on //input[@id='firstName']
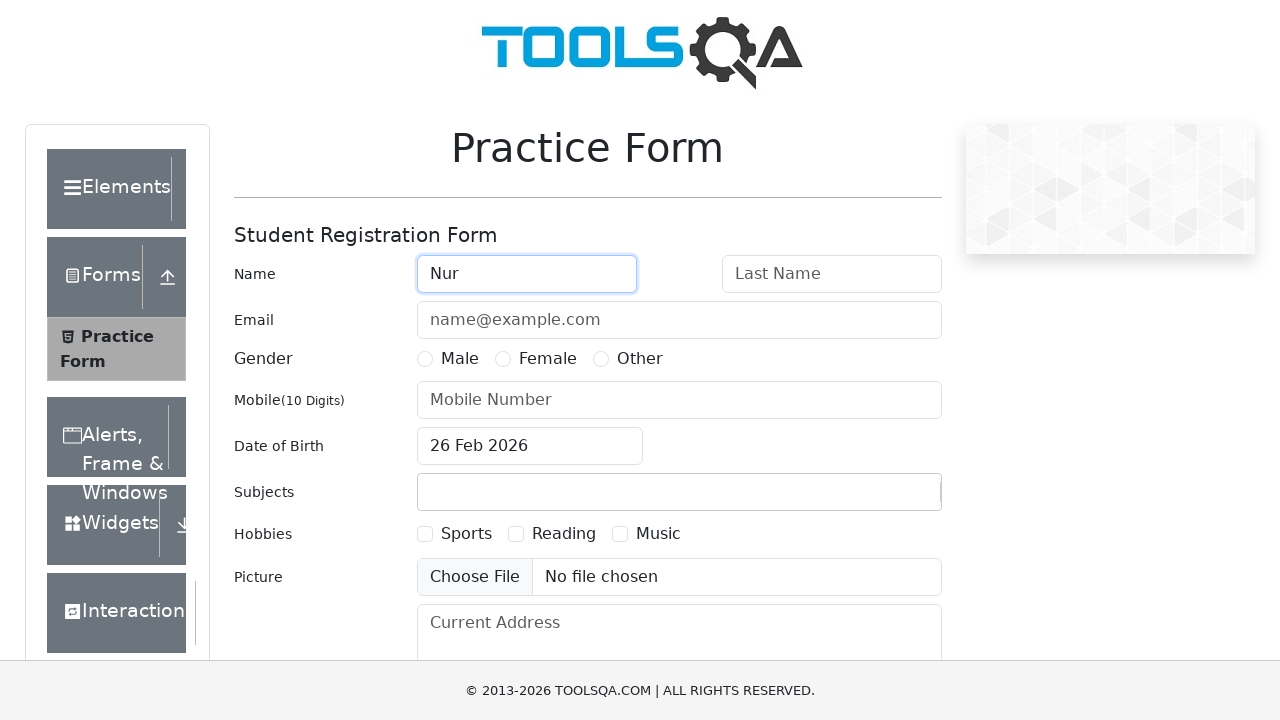

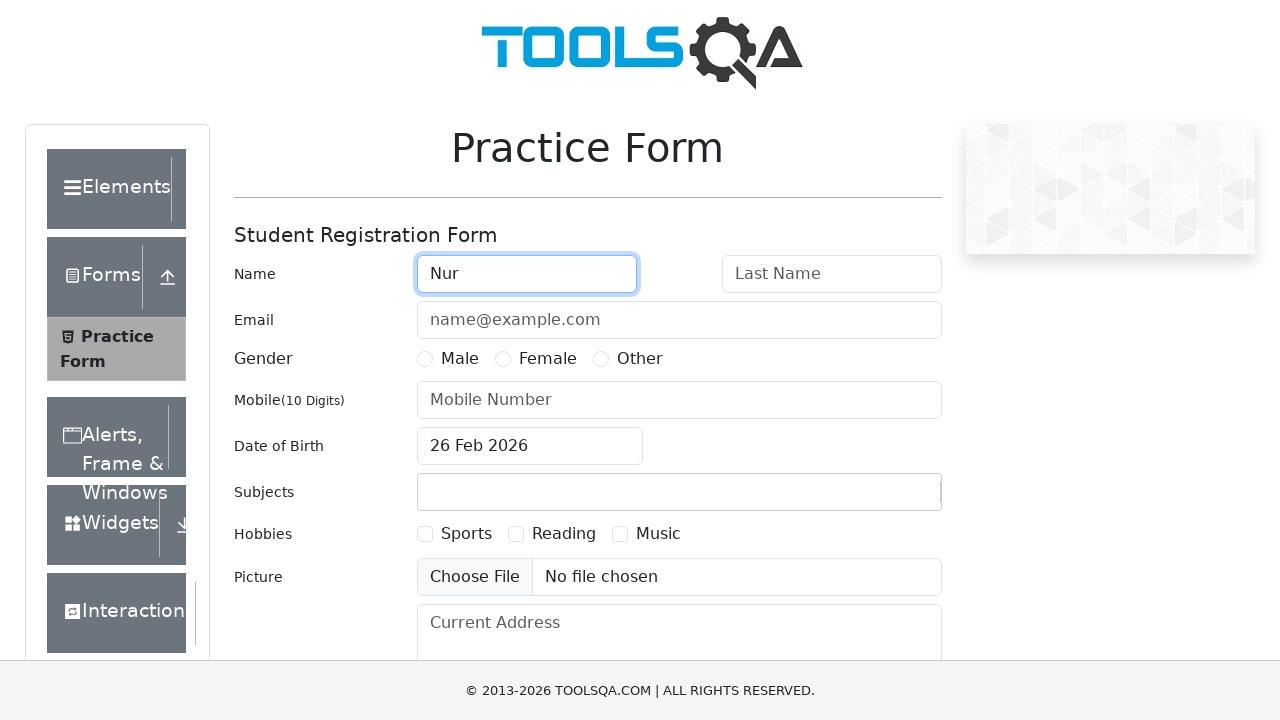